Tests iframe handling by filling a name field on the main page, switching to an iframe to select a course from a dropdown, then switching back to the default content to continue interacting with the main page.

Starting URL: https://www.hyrtutorials.com/p/frames-practice.html

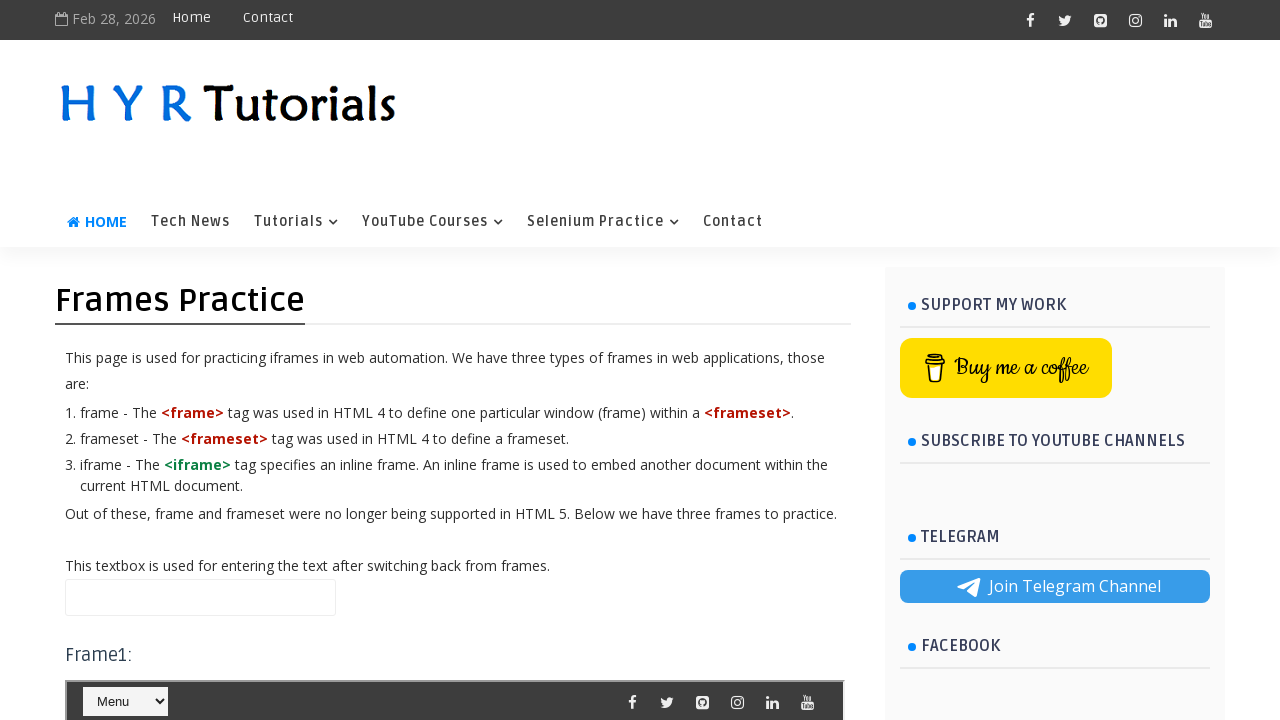

Filled name field with 'XYZ' on main page on #name
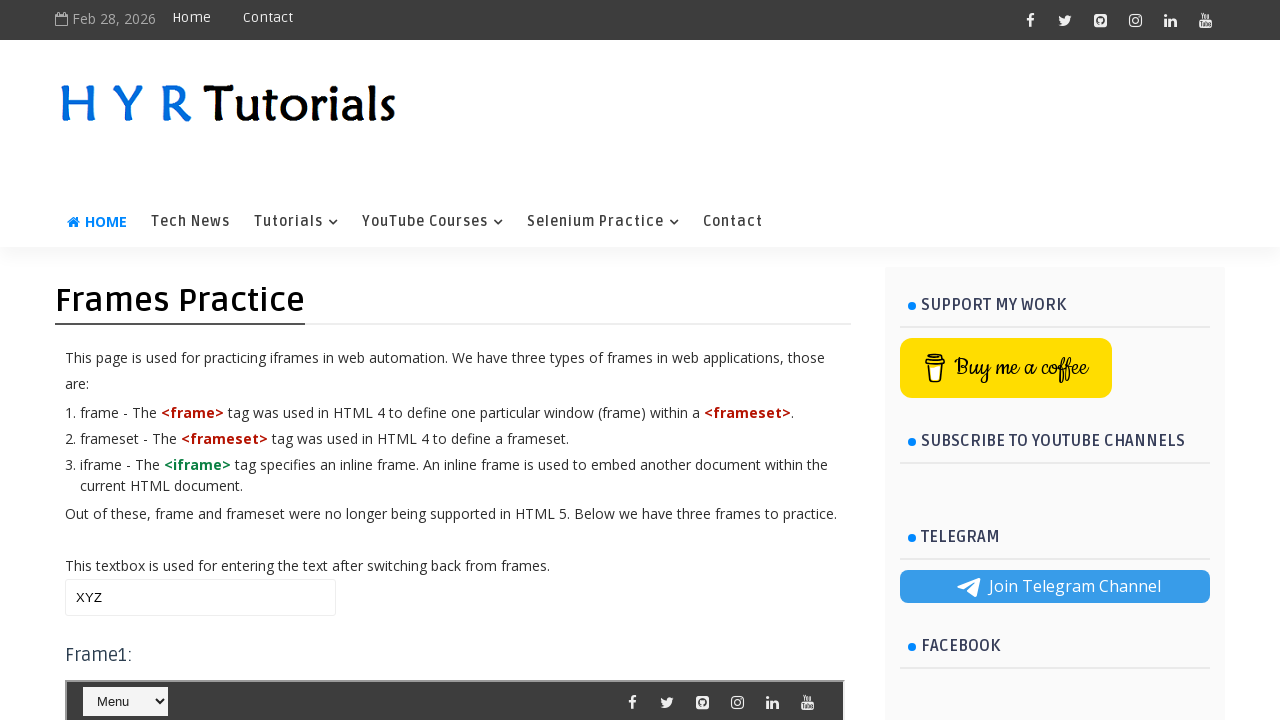

Located iframe with id 'frm1'
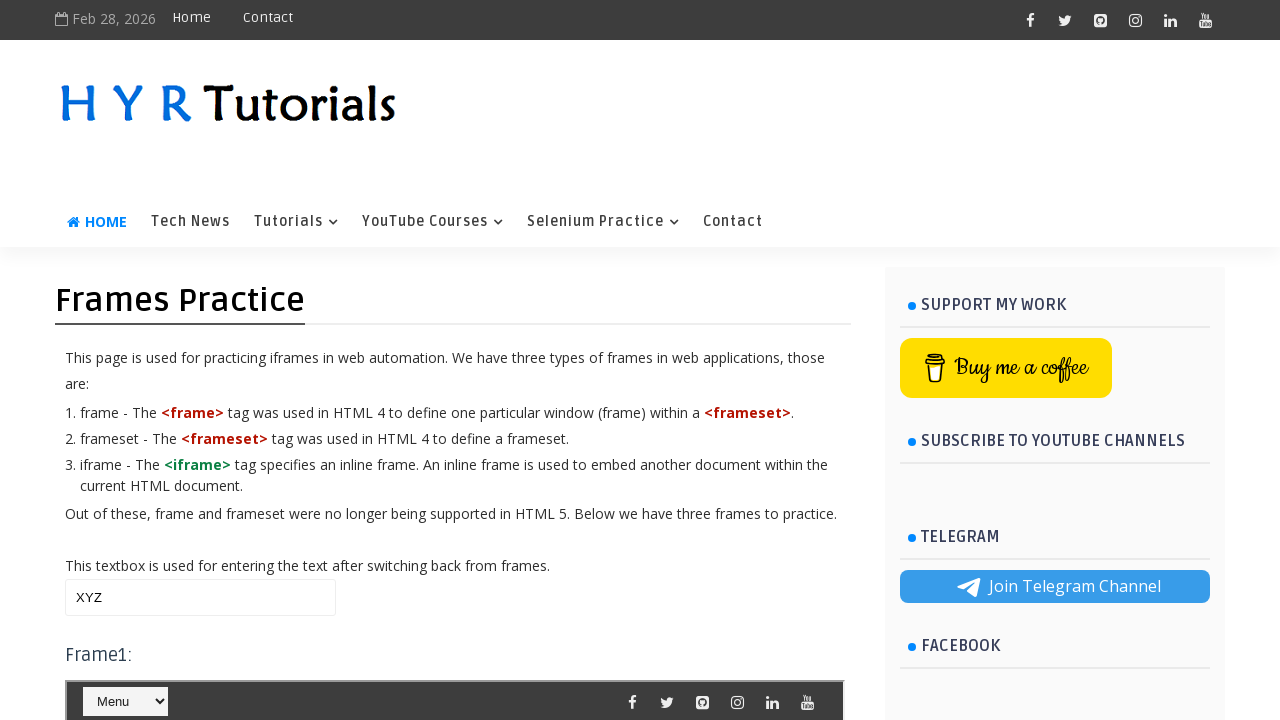

Selected 'Java' from course dropdown in iframe on #frm1 >> internal:control=enter-frame >> #course
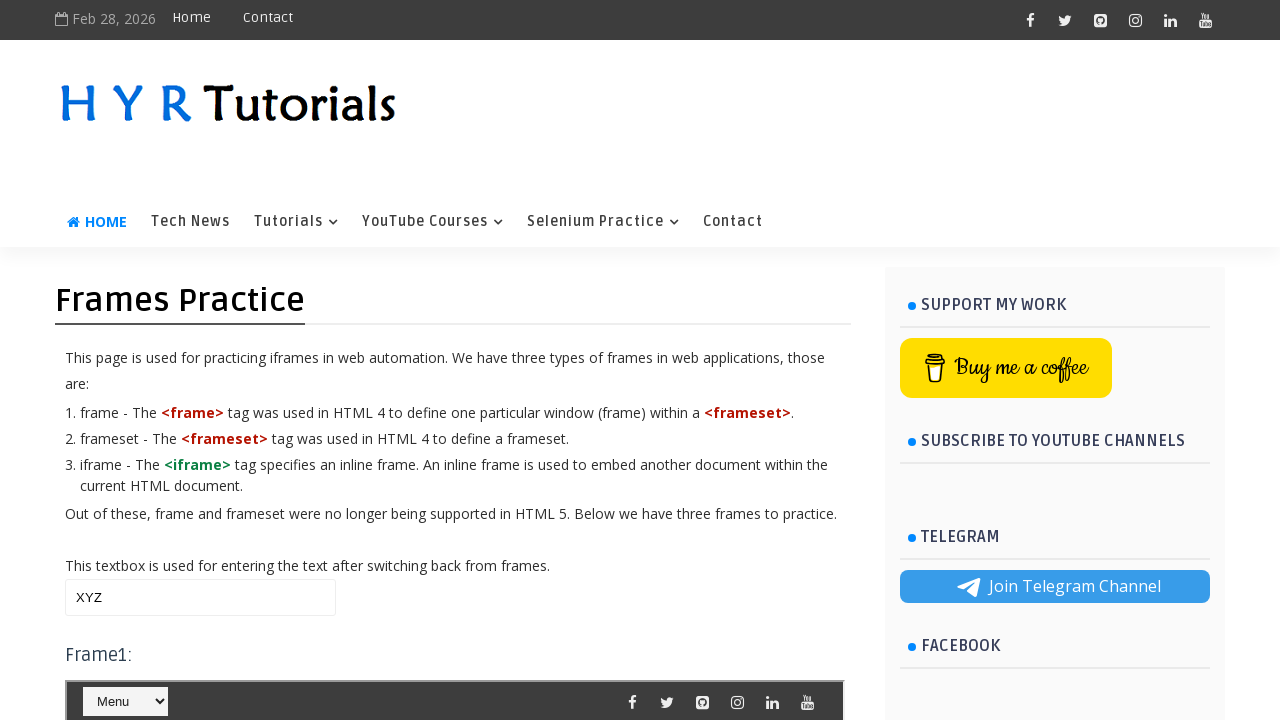

Filled name field with 'Hi' on main page on #name
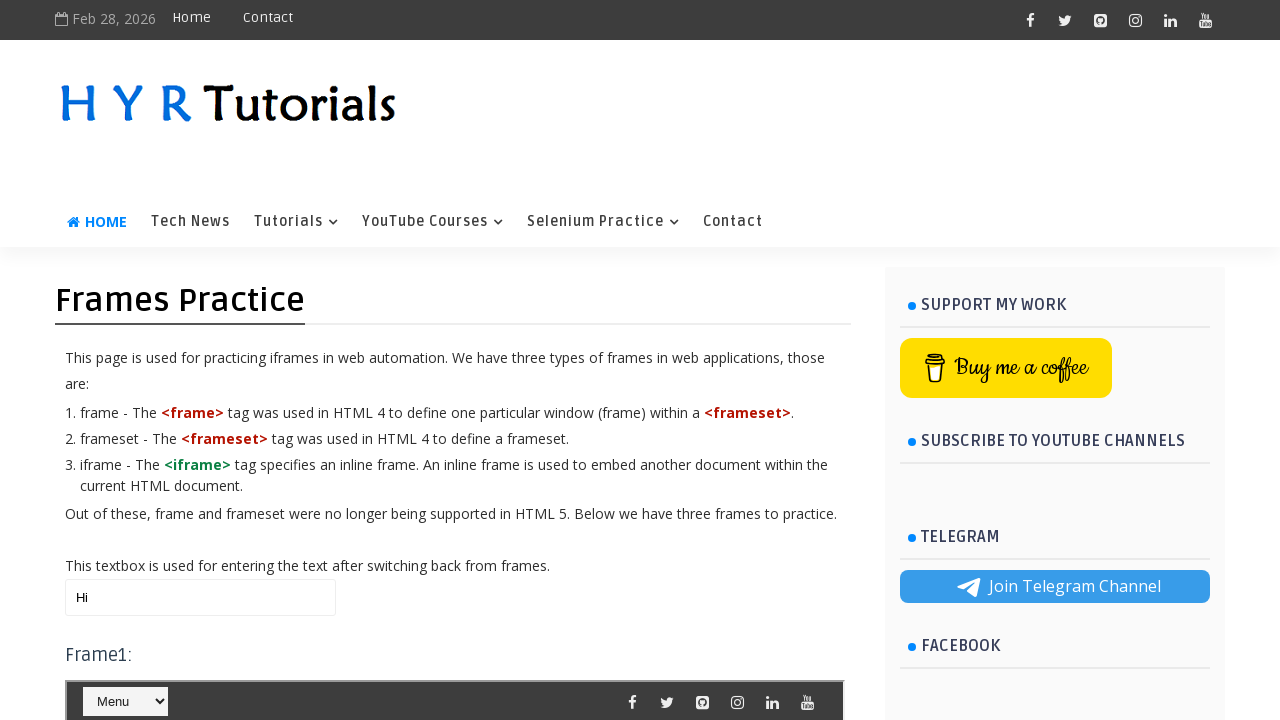

Located all iframe elements on page
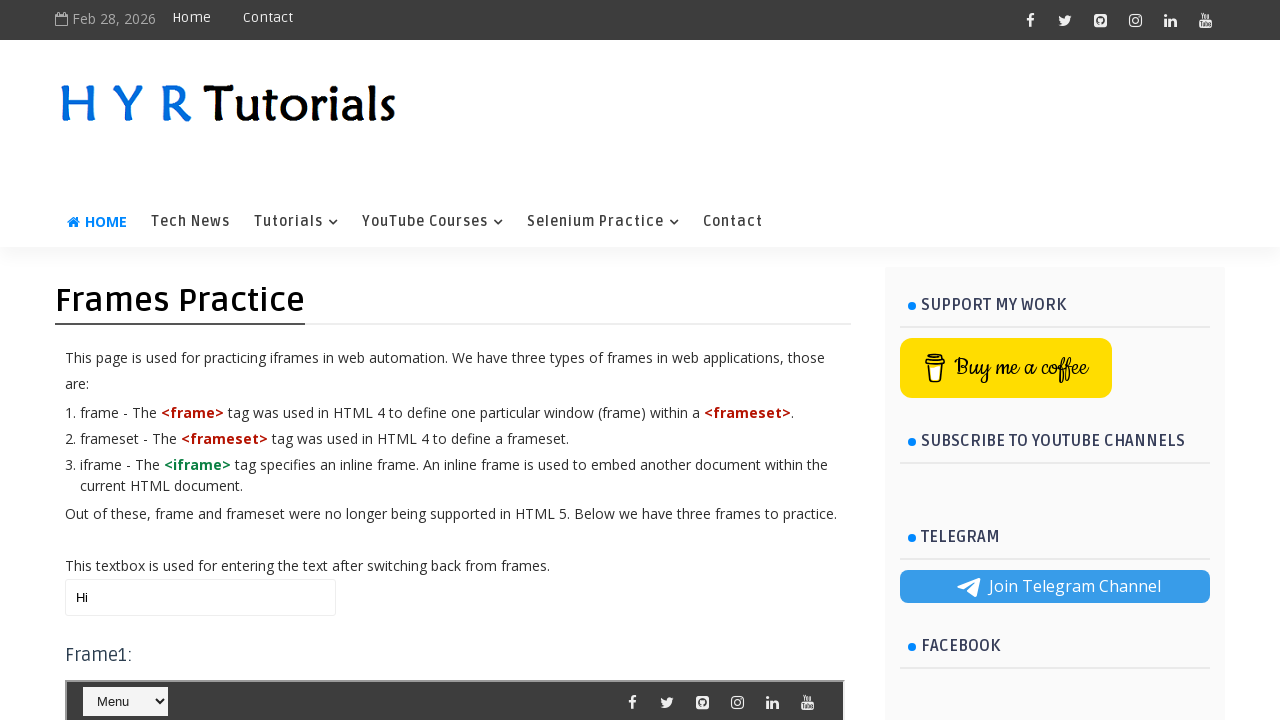

Waited for first iframe to be ready
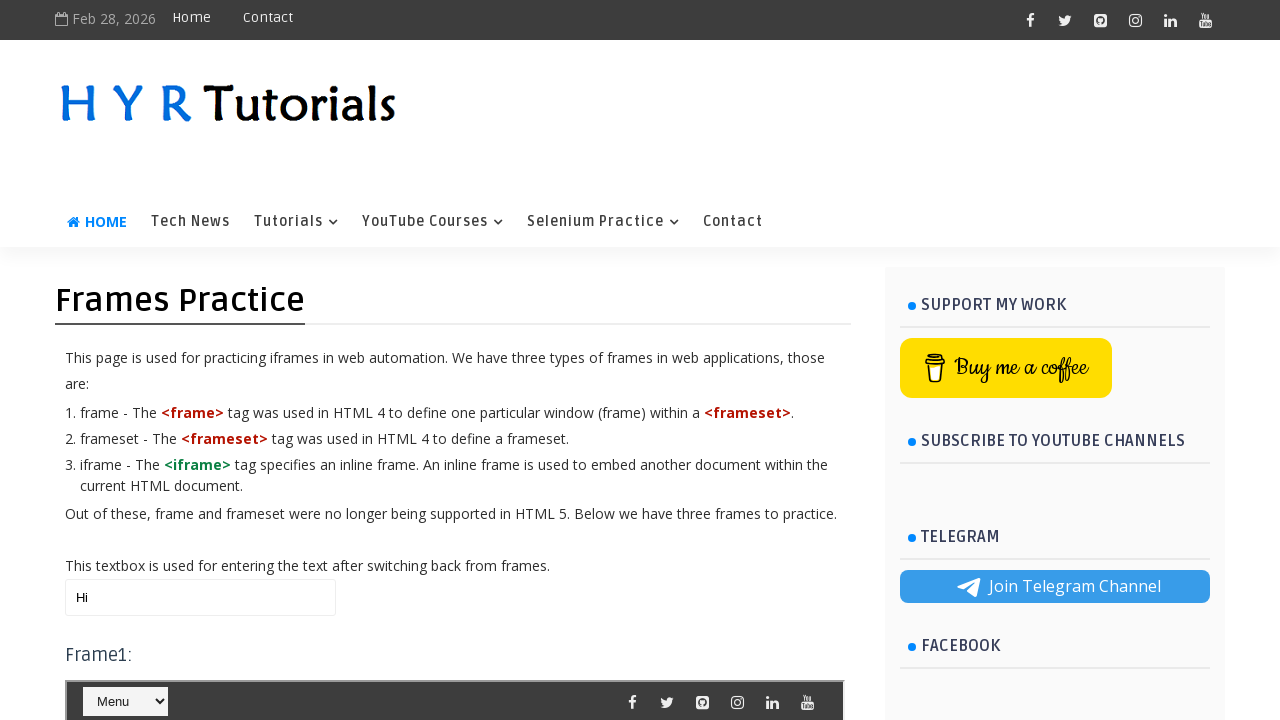

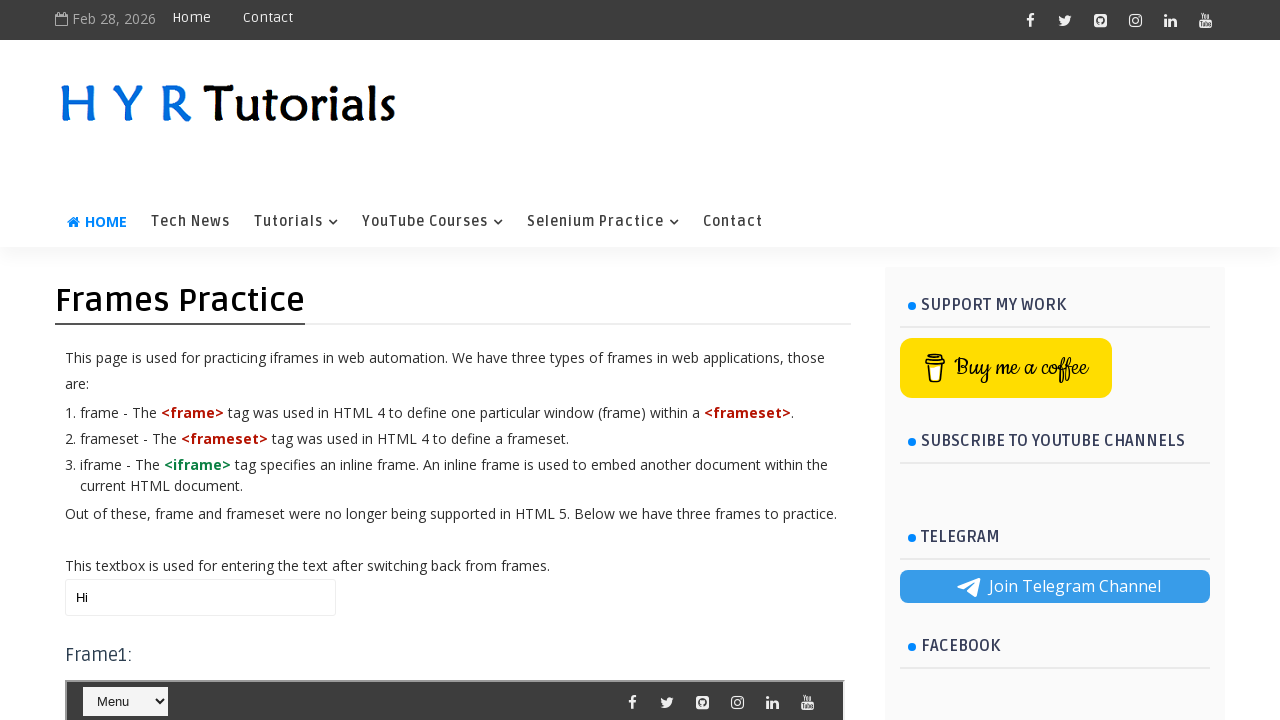